Tests JavaScript confirmation alert handling by clicking a button to trigger an alert, accepting it, and verifying the result message on the page.

Starting URL: http://the-internet.herokuapp.com/javascript_alerts

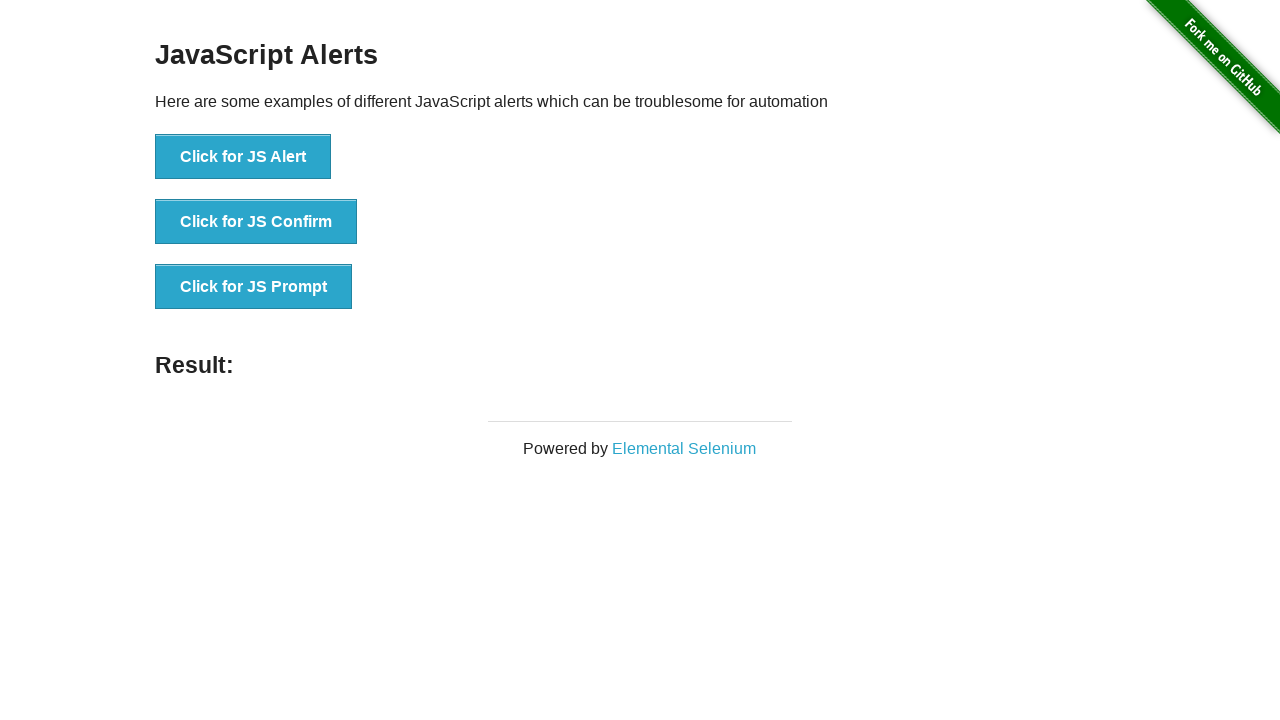

Clicked the second button to trigger JavaScript confirmation alert at (256, 222) on ul > li:nth-child(2) > button
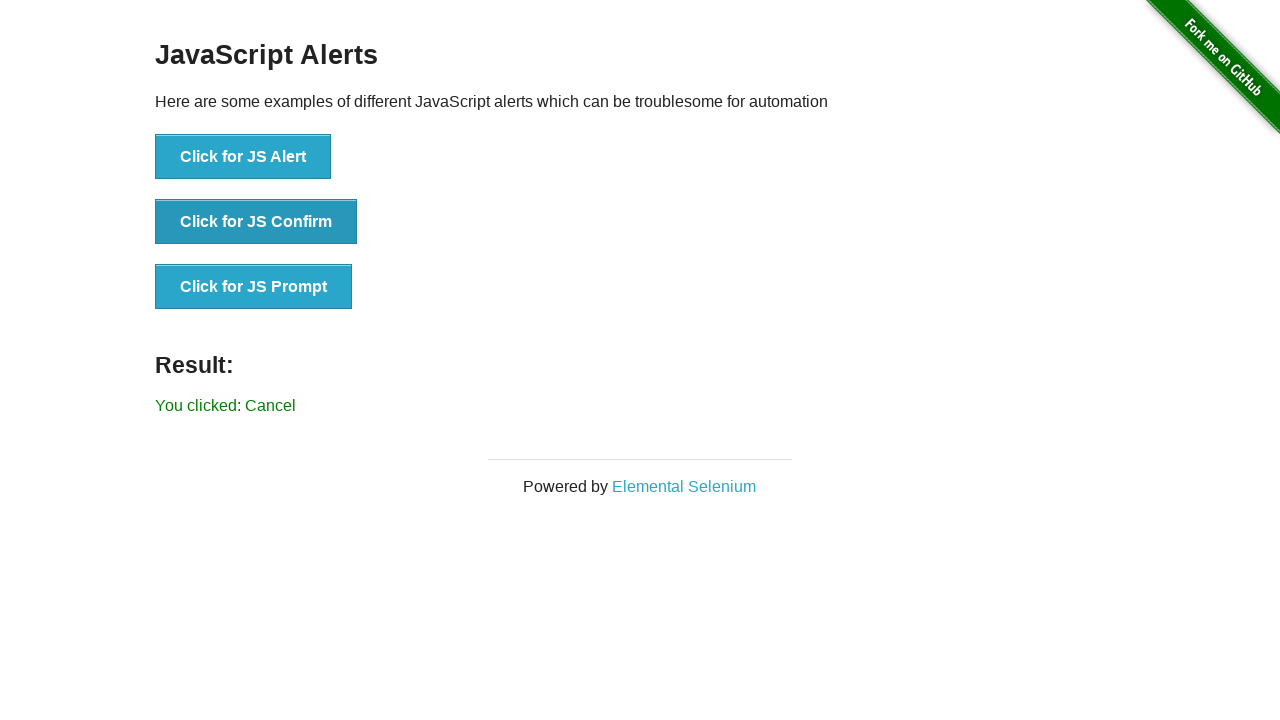

Set up dialog handler to accept confirmation alerts
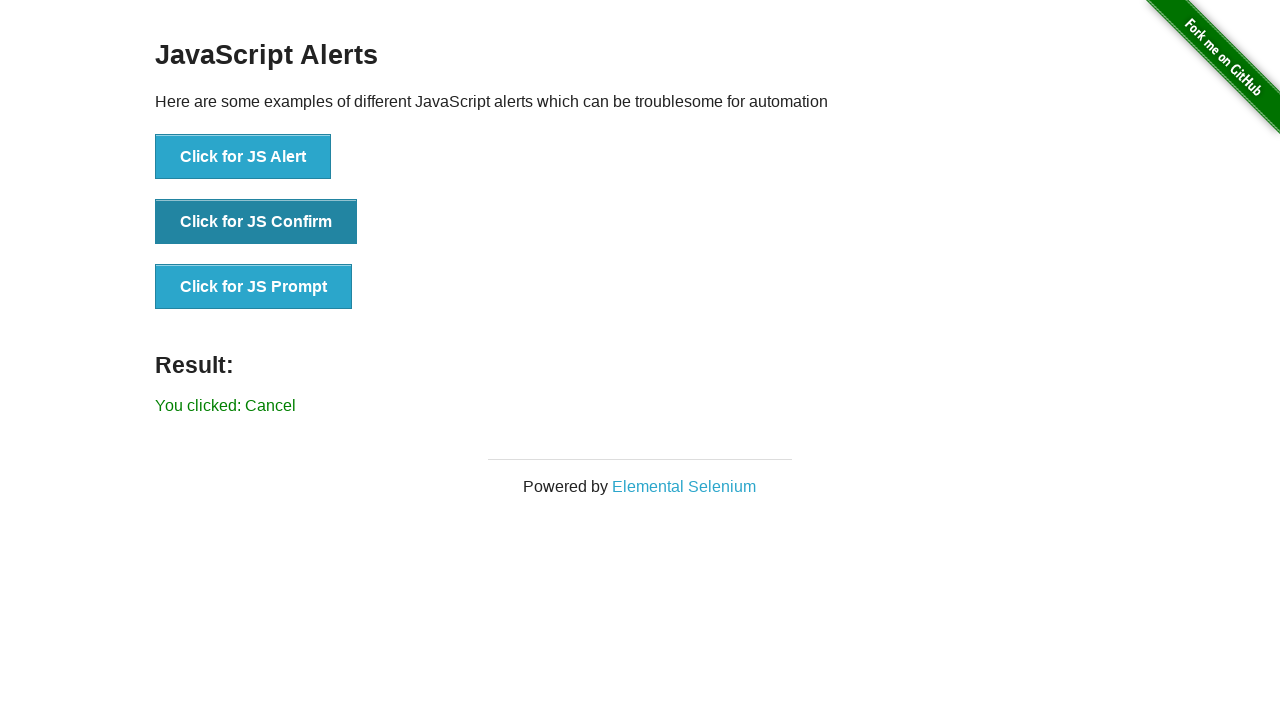

Waited for result message to appear on page
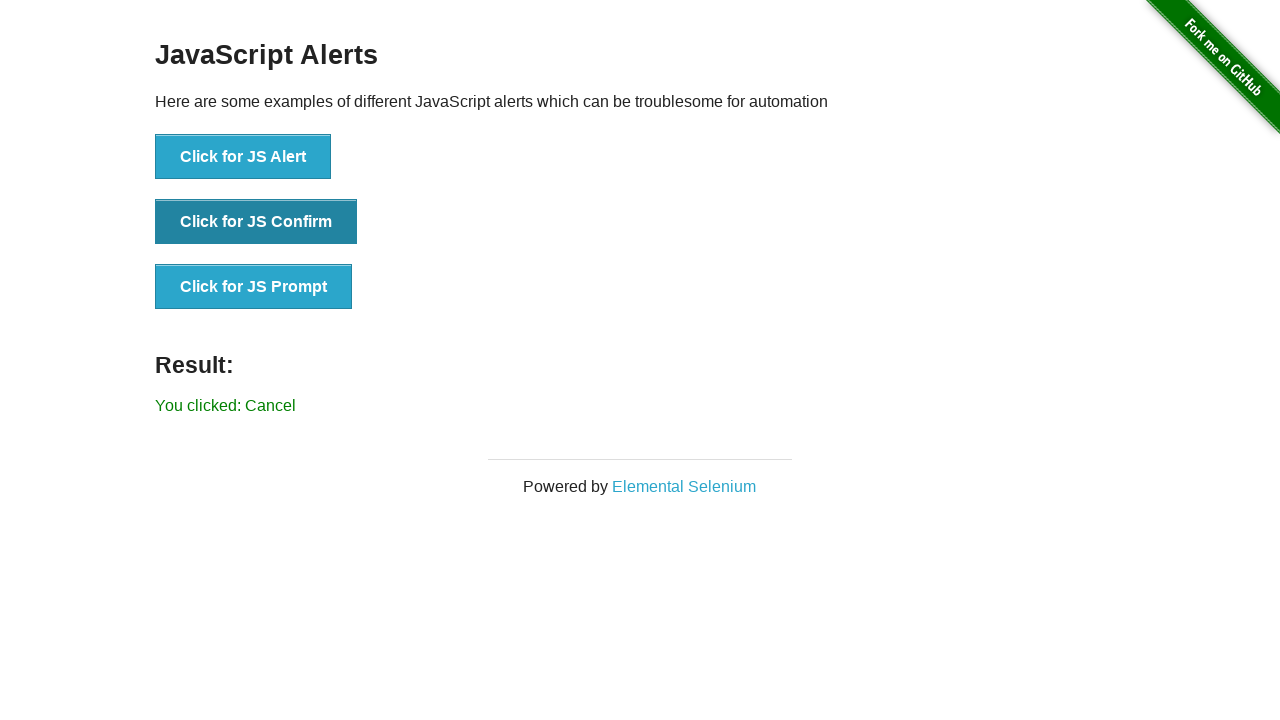

Re-clicked the second button to demonstrate proper dialog handling with Playwright at (256, 222) on ul > li:nth-child(2) > button
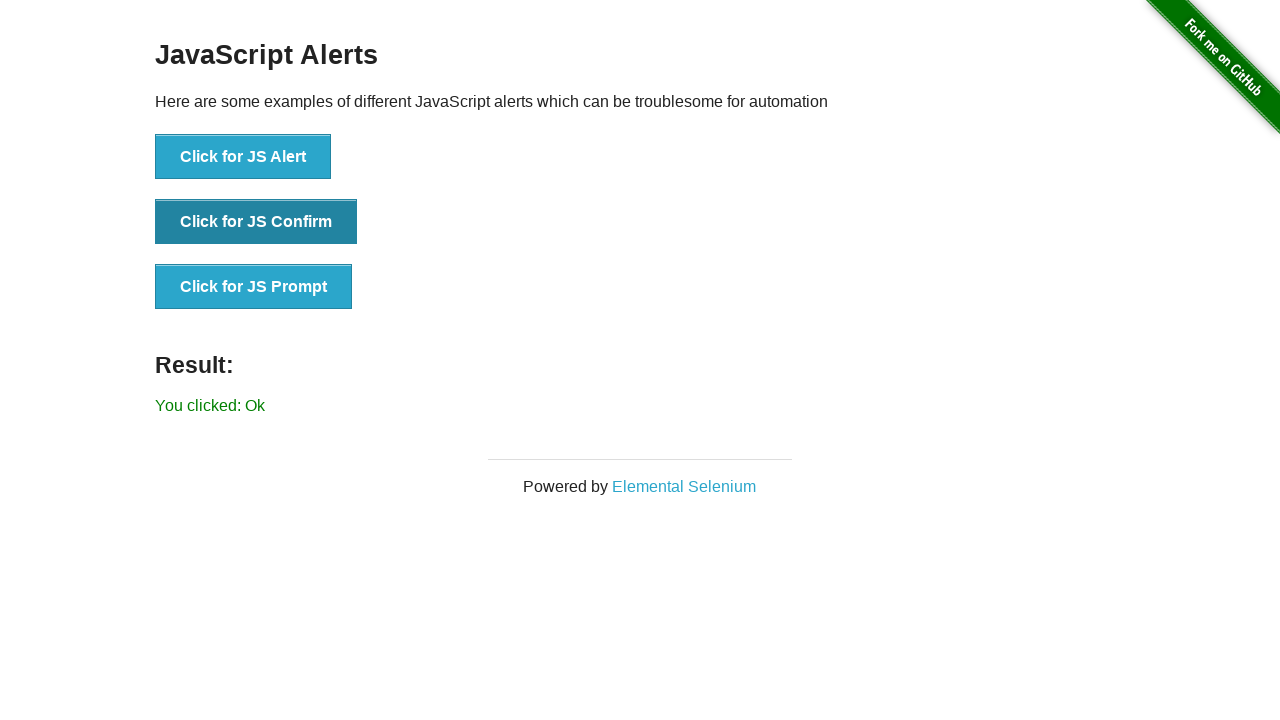

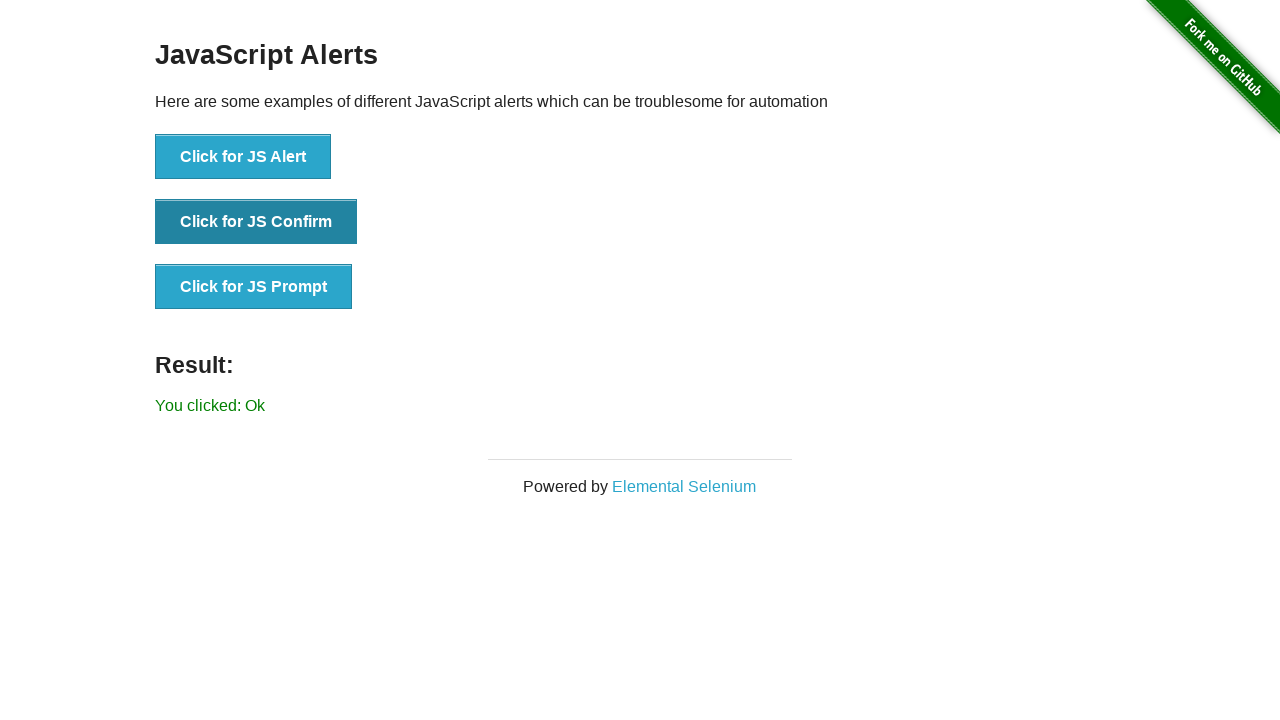